Navigates to W3Schools HTML tables tutorial page and waits for tables to load on the page

Starting URL: https://www.w3schools.com/html/html_tables.asp

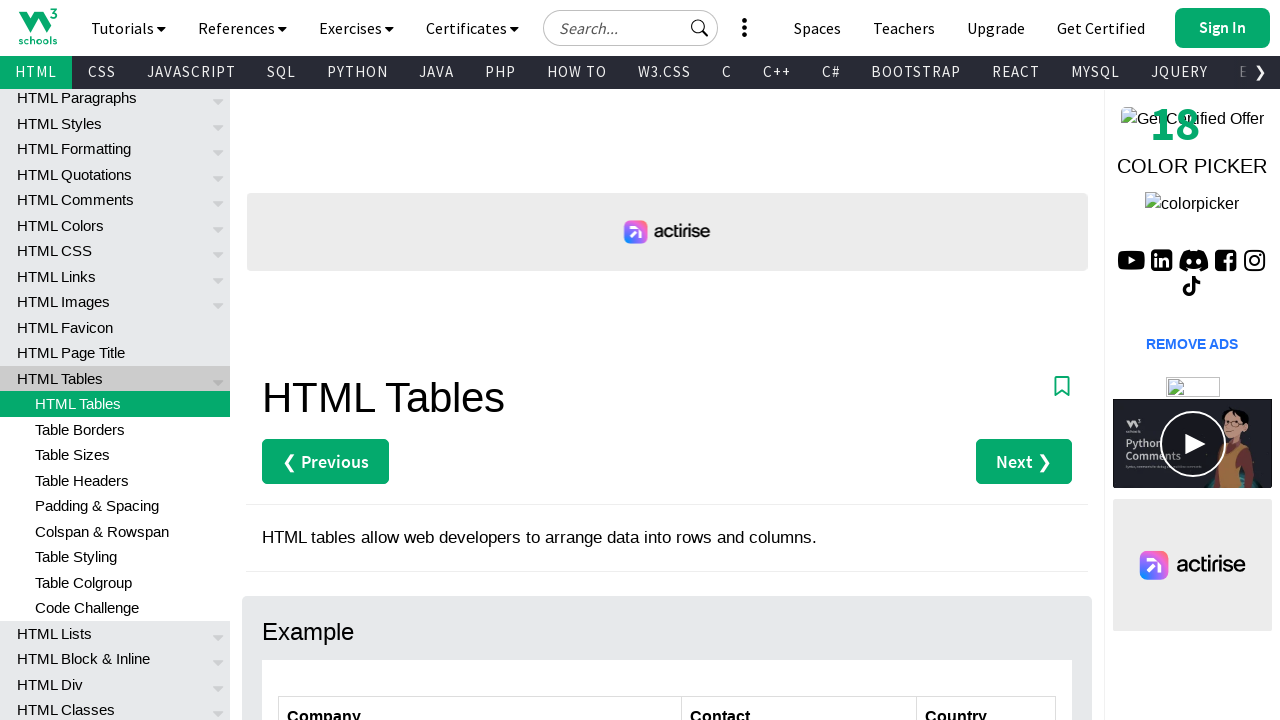

Navigated to W3Schools HTML tables tutorial page
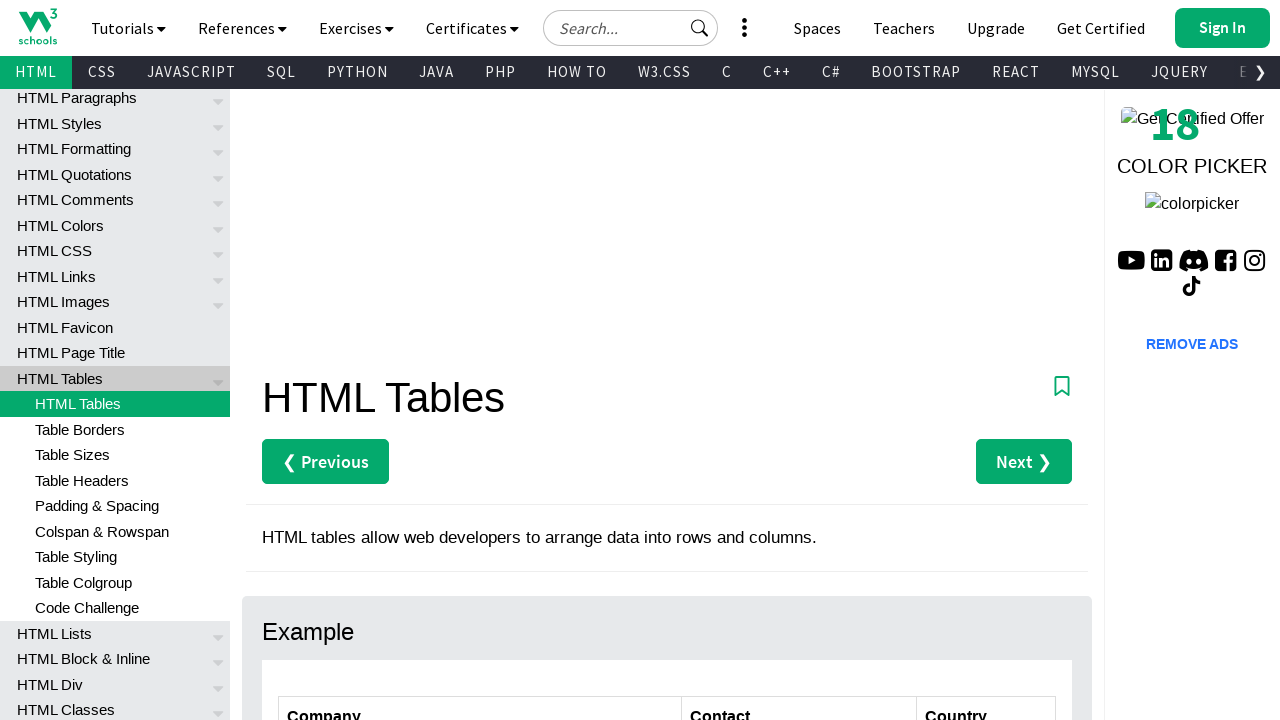

Waited for table elements to load on the page
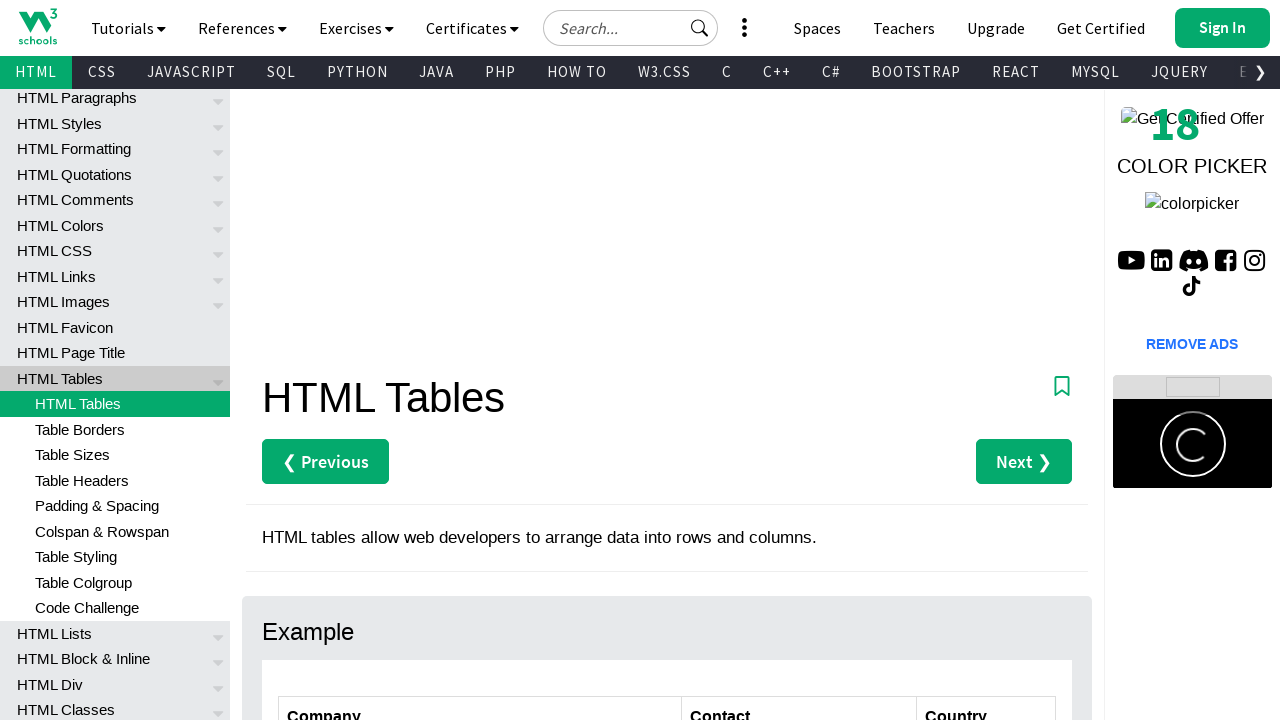

Found 2 table elements on the page
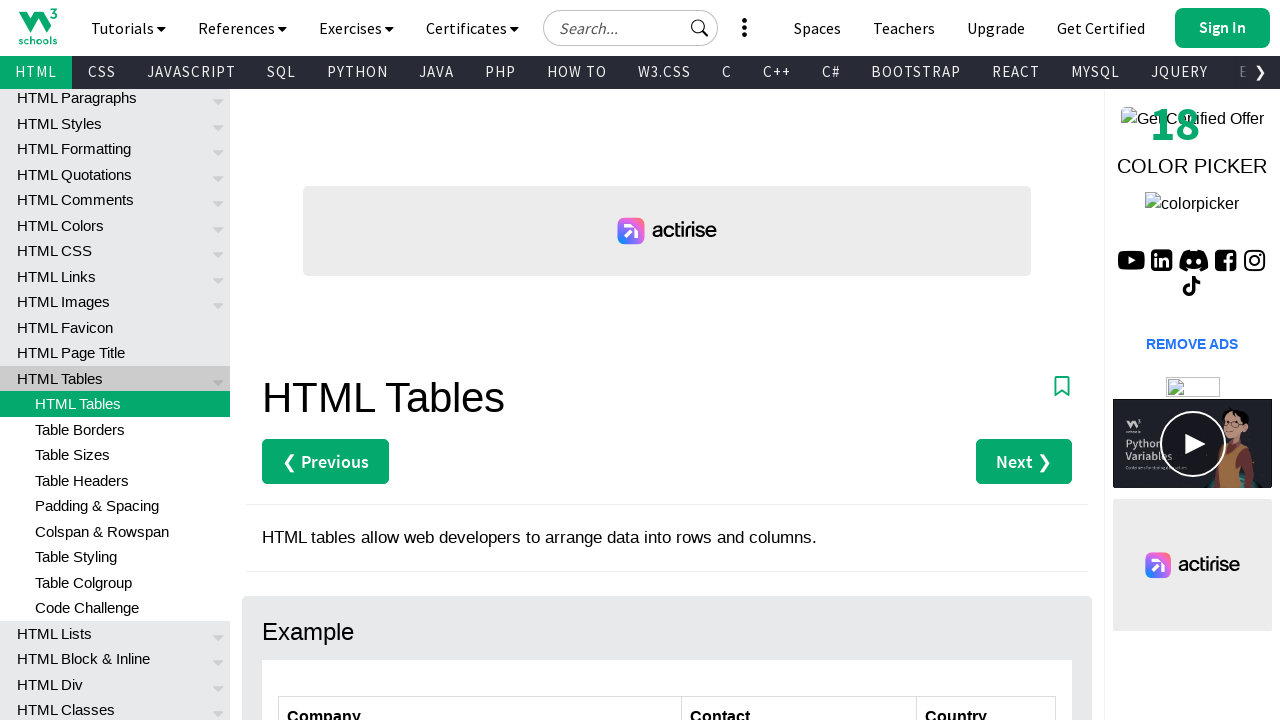

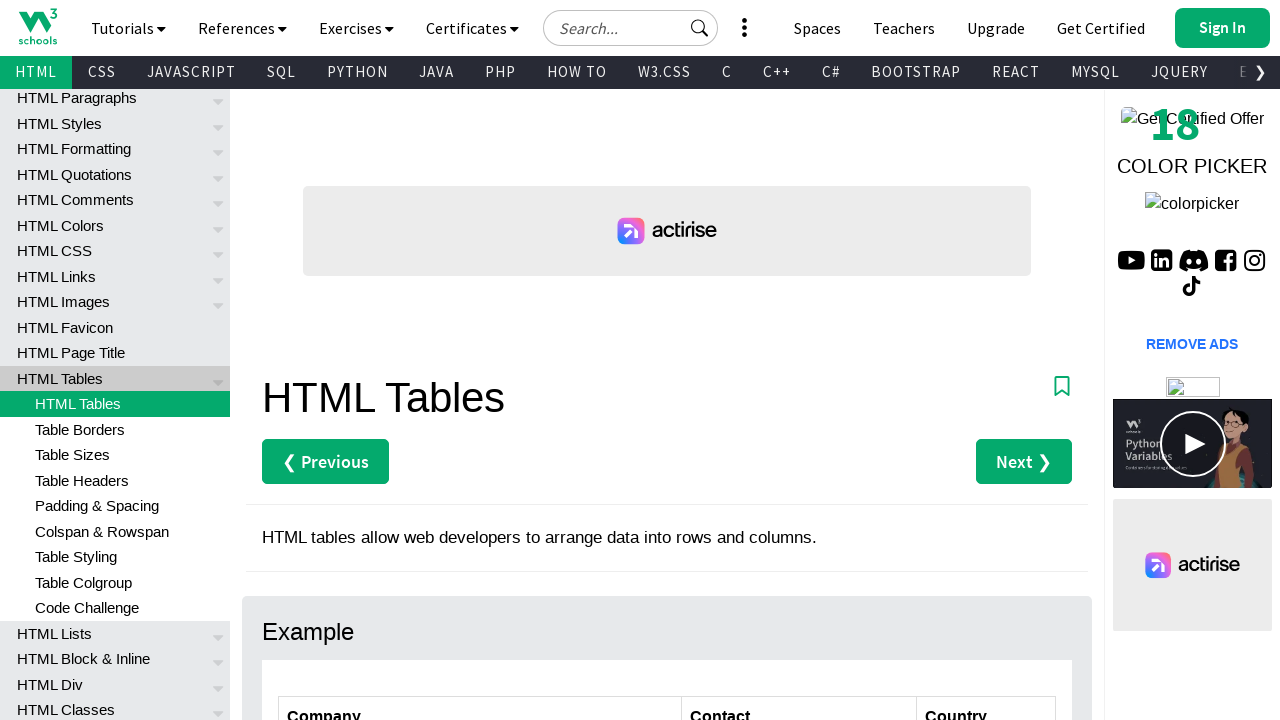